Tests the registration form with invalid data formats in various fields and verifies error messages are displayed

Starting URL: https://parabank.parasoft.com/parabank/index.htm

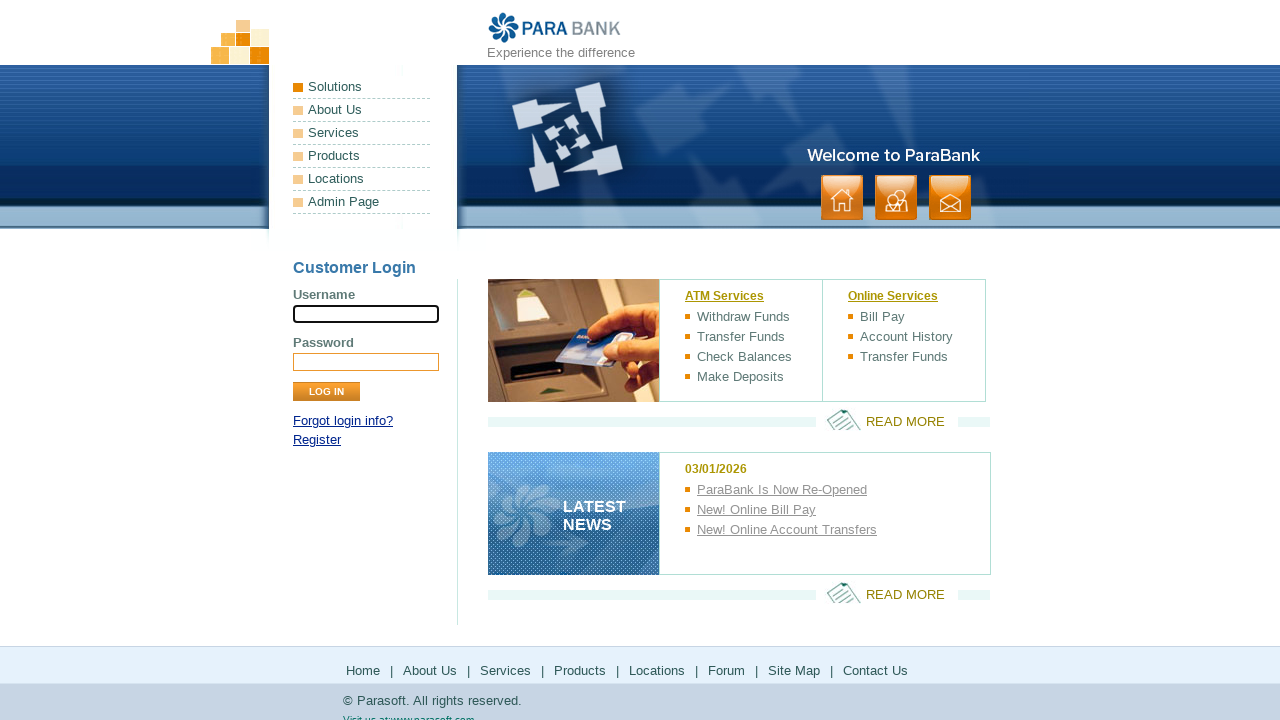

Clicked Register link at (317, 440) on text=Register
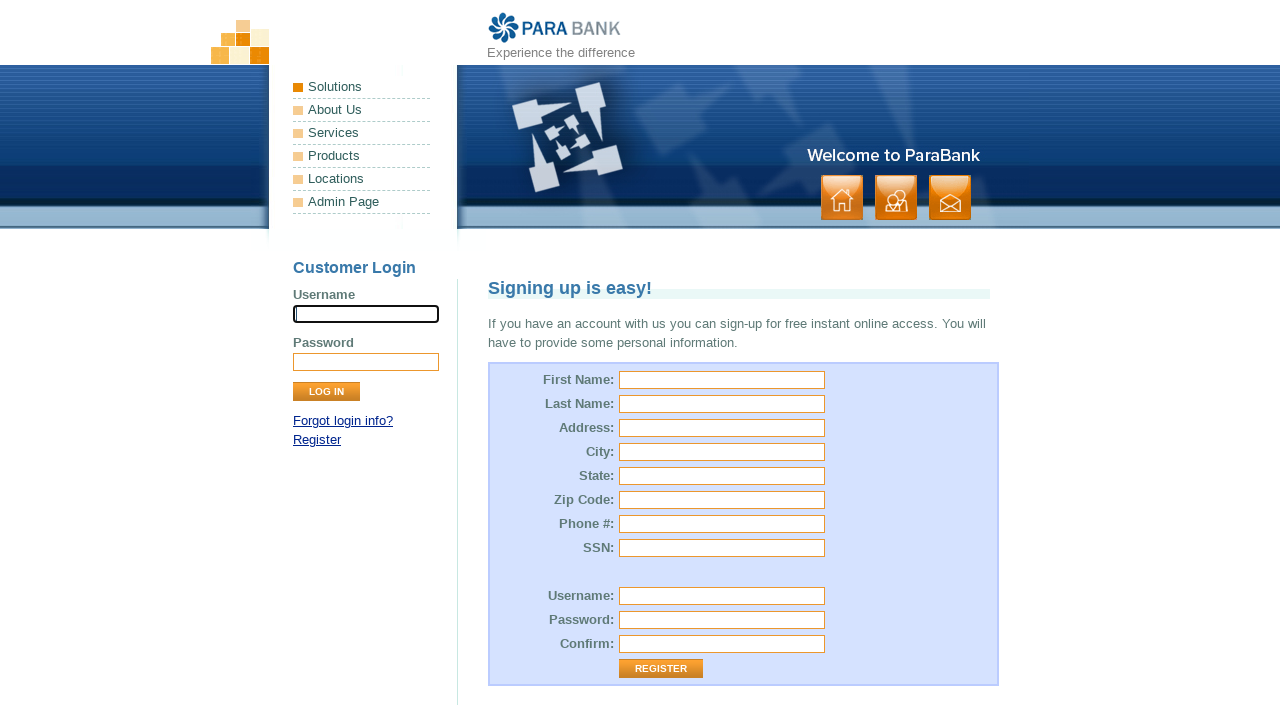

Register page loaded and title element appeared
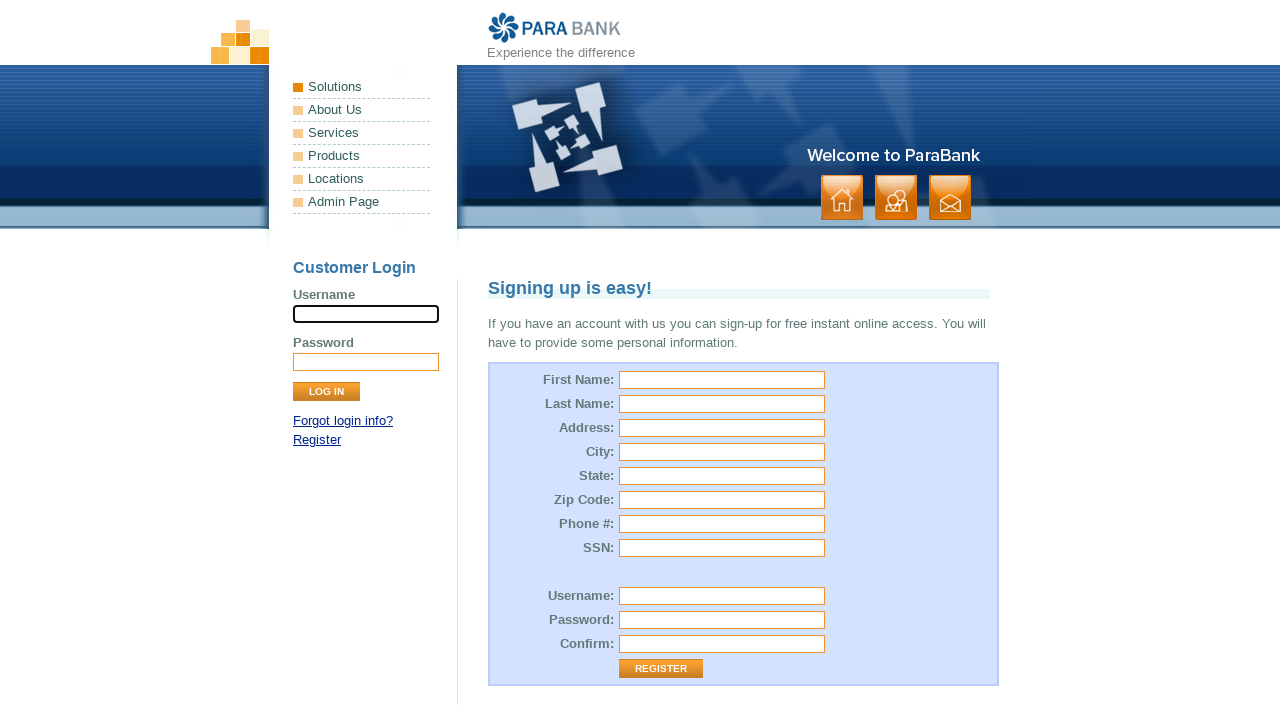

Filled first name field with invalid data '092' on input[id="customer.firstName"]
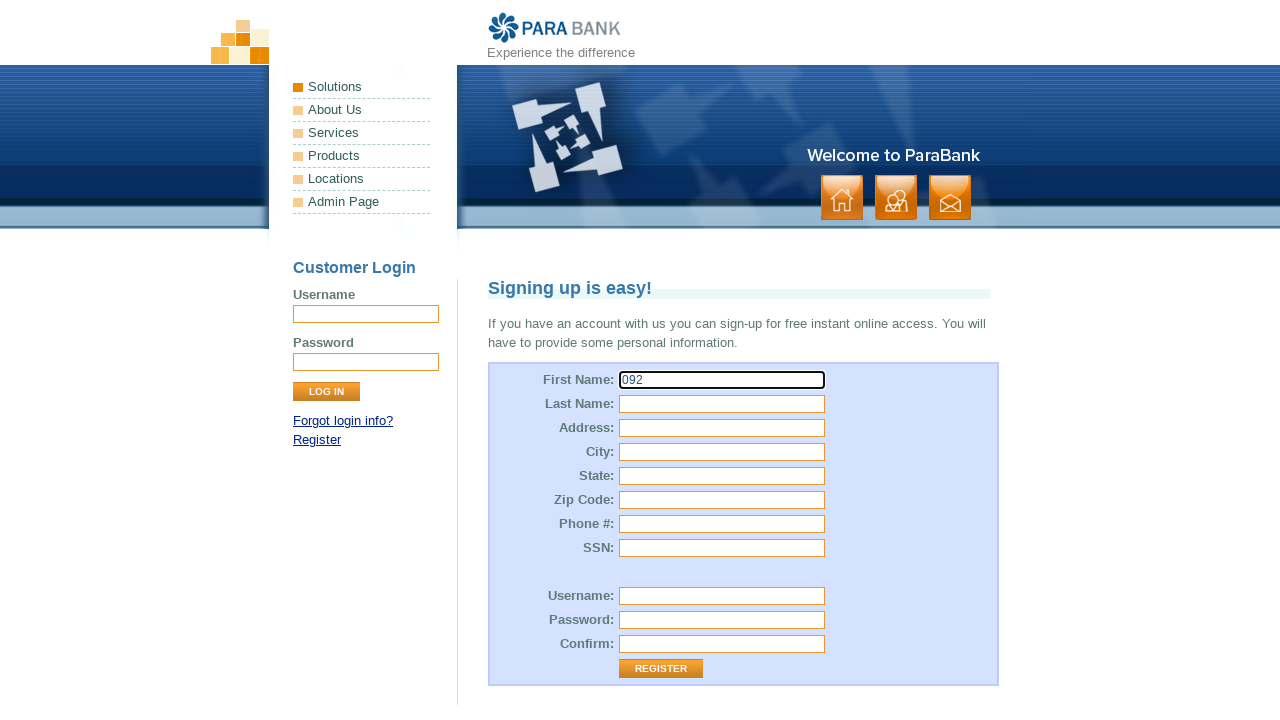

Filled last name field with invalid data '09d' on input[id="customer.lastName"]
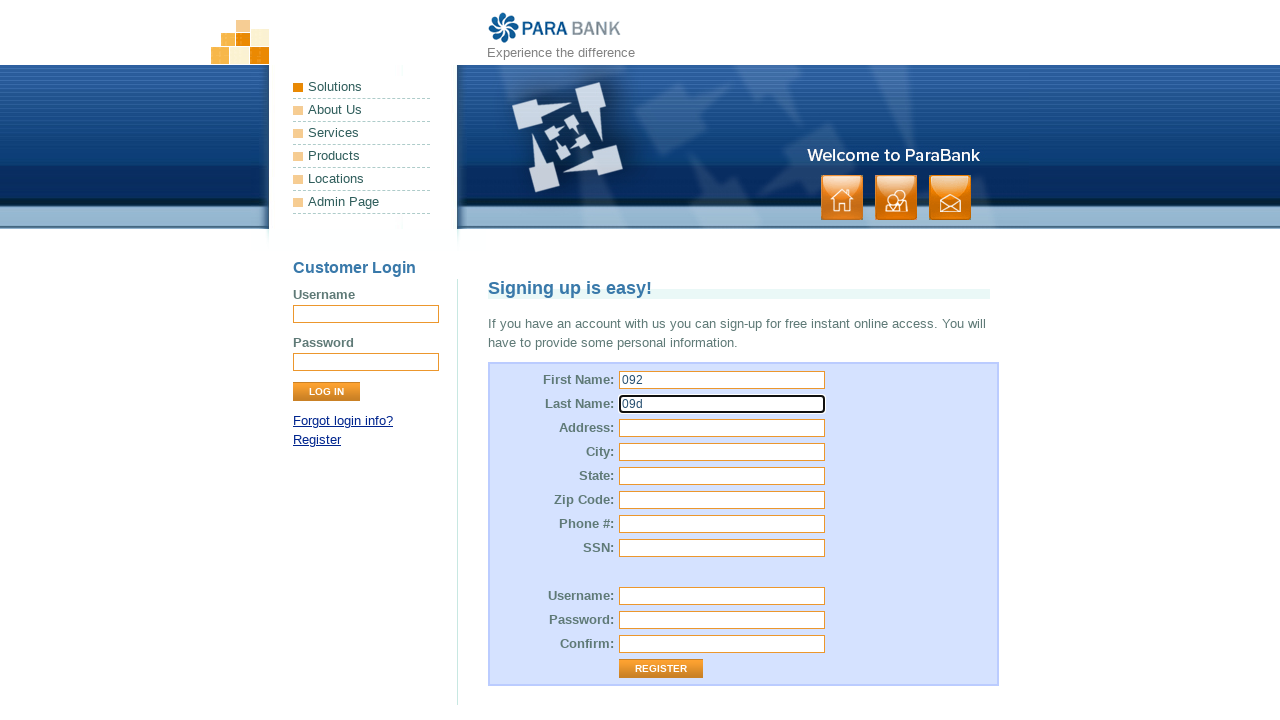

Filled address field with '123' on input[id="customer.address.street"]
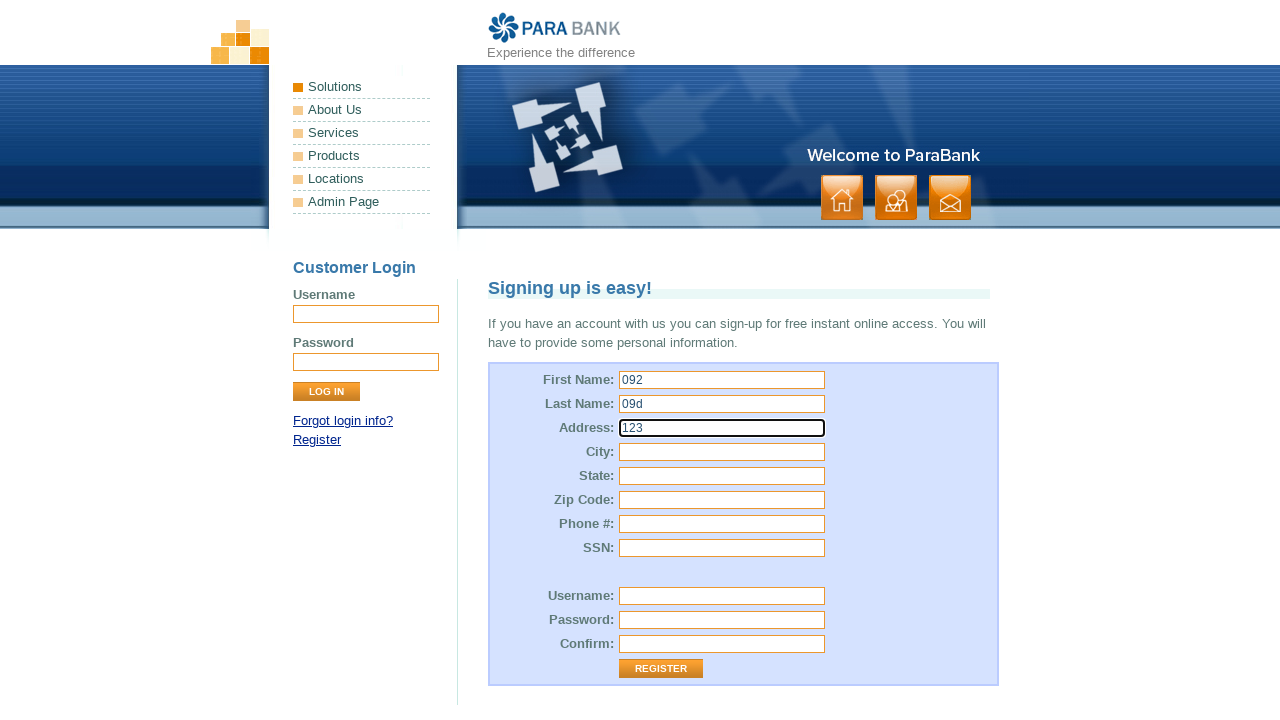

Filled city field with 'qwe' on input[id="customer.address.city"]
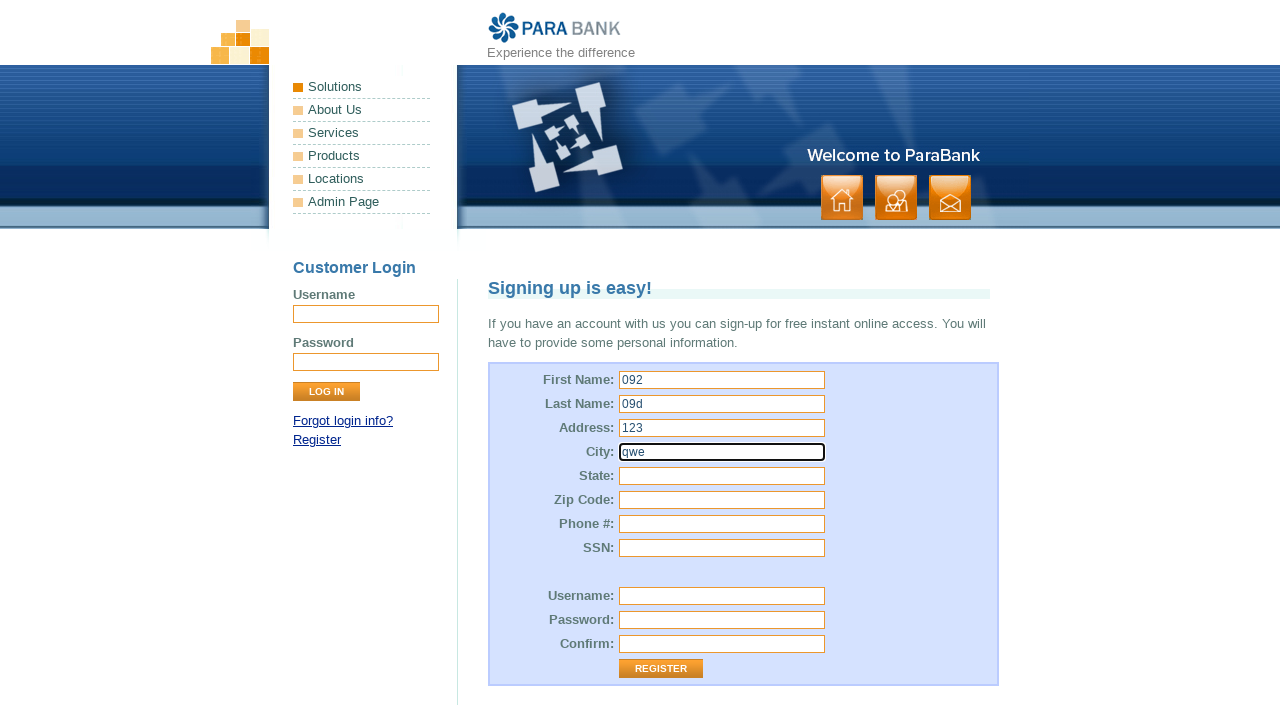

Filled state field with 'aaa' on input[id="customer.address.state"]
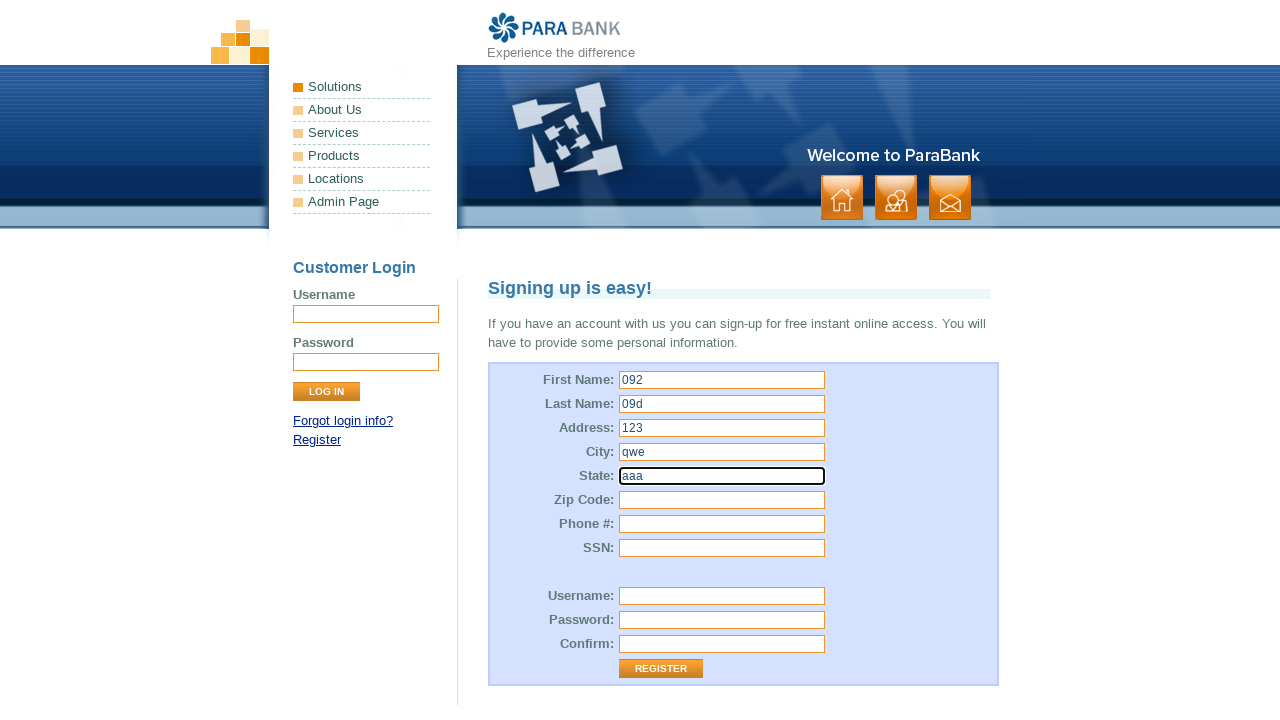

Filled zip code field with invalid data 'sss' on input[id="customer.address.zipCode"]
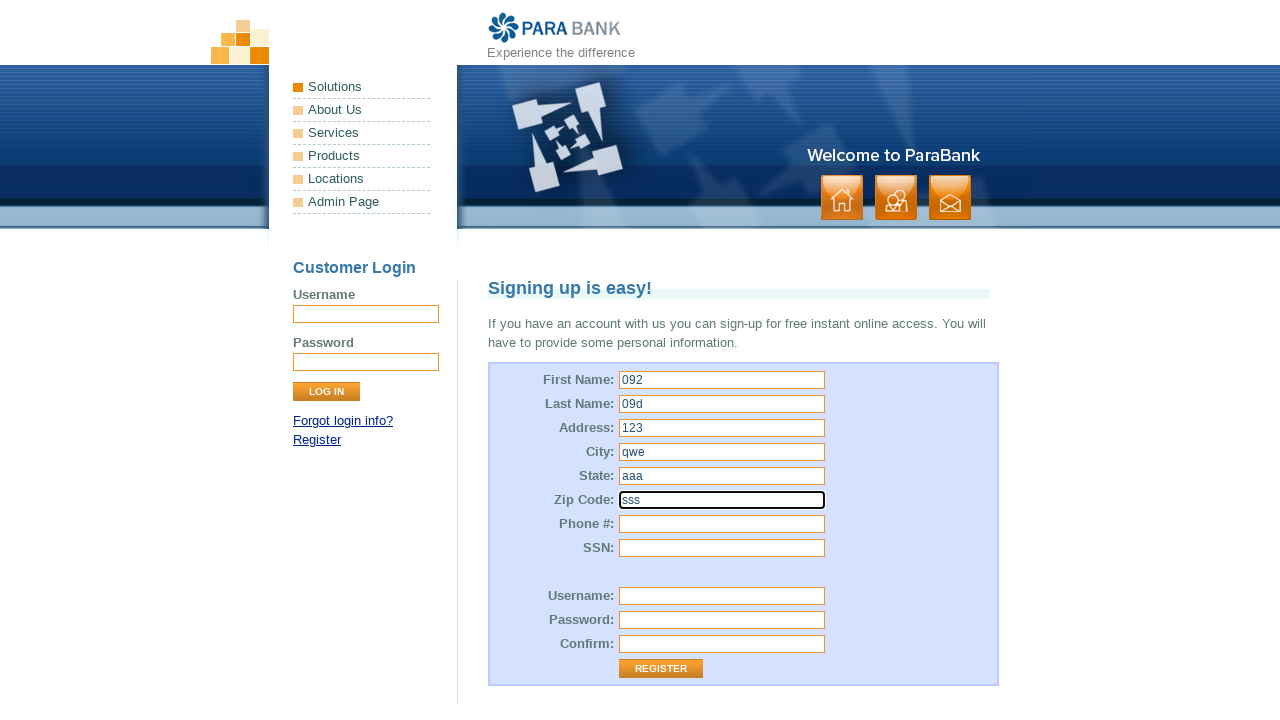

Filled phone field with invalid data '1As' on input[id="customer.phoneNumber"]
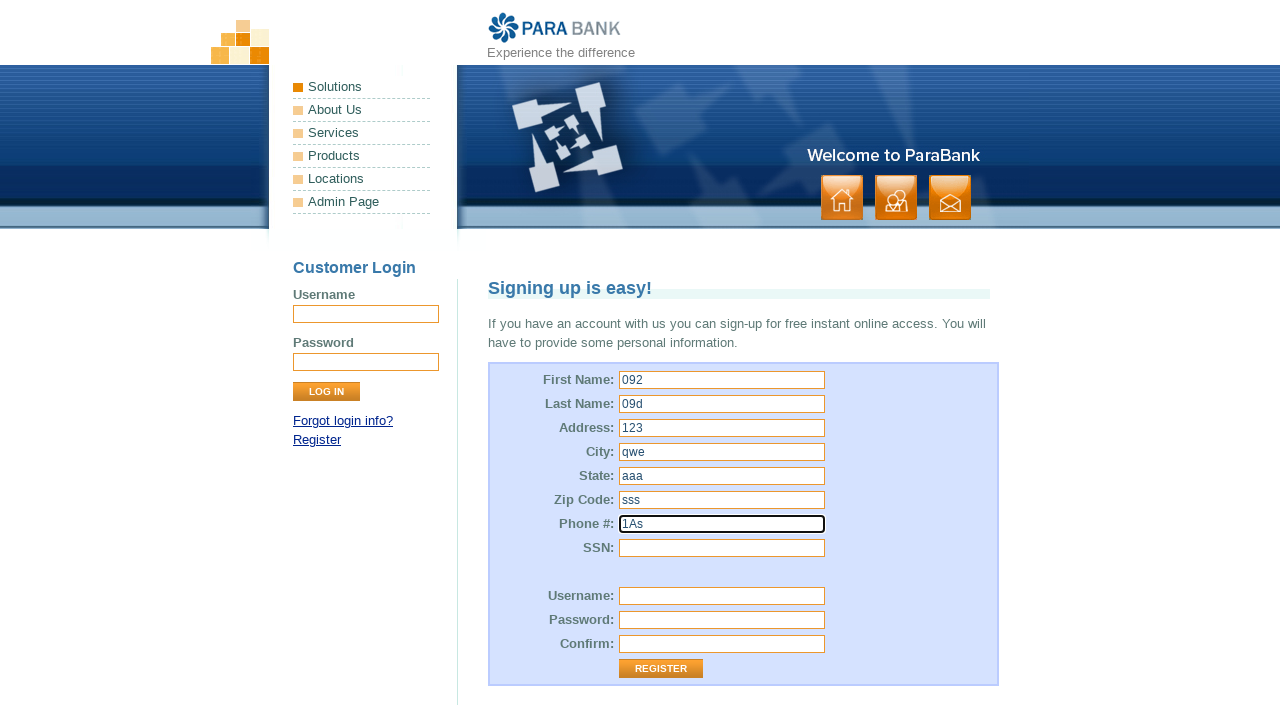

Filled SSN field with invalid data ',.;' on input[id="customer.ssn"]
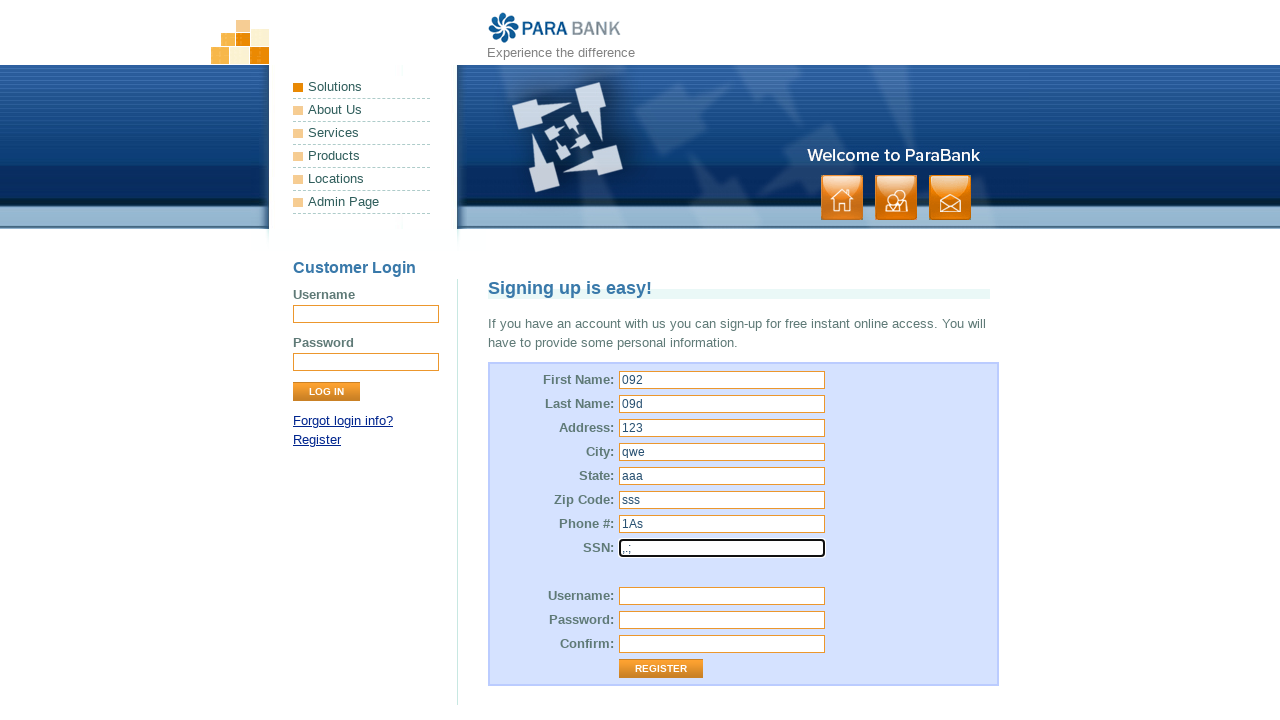

Filled username field with 'testuser_87234' on input[id="customer.username"]
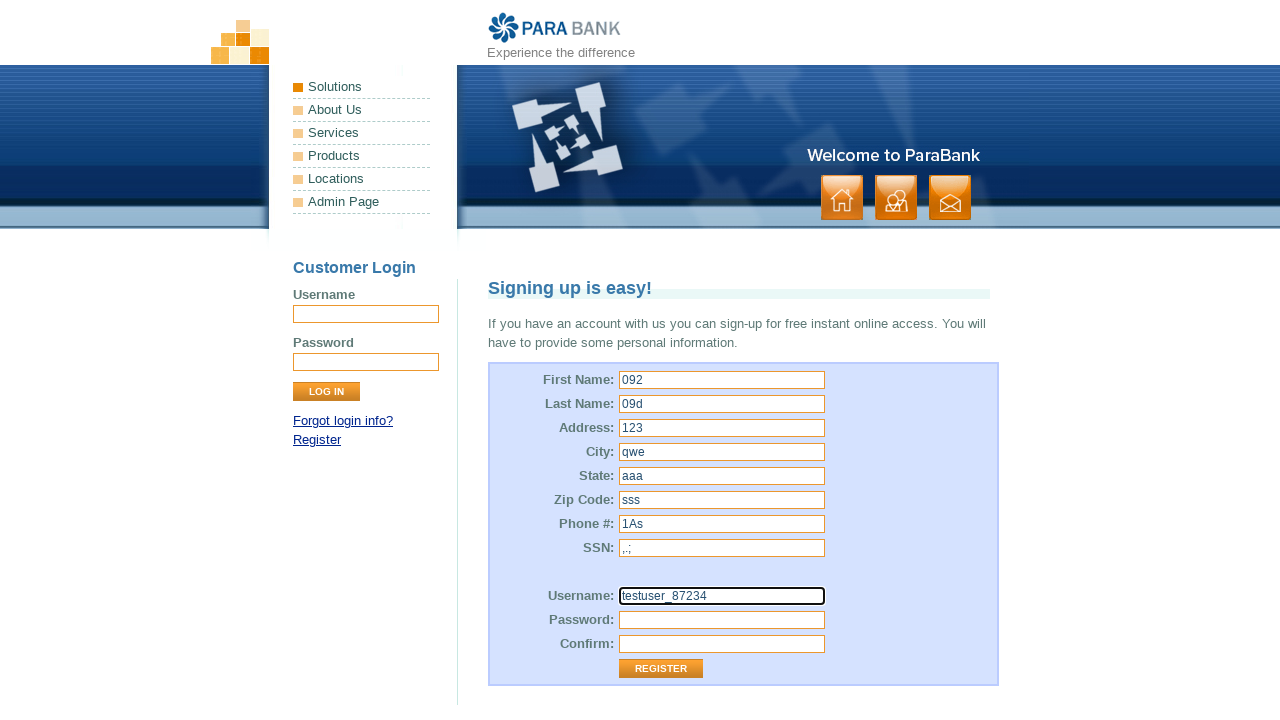

Filled password field with 'password' on input[id="customer.password"]
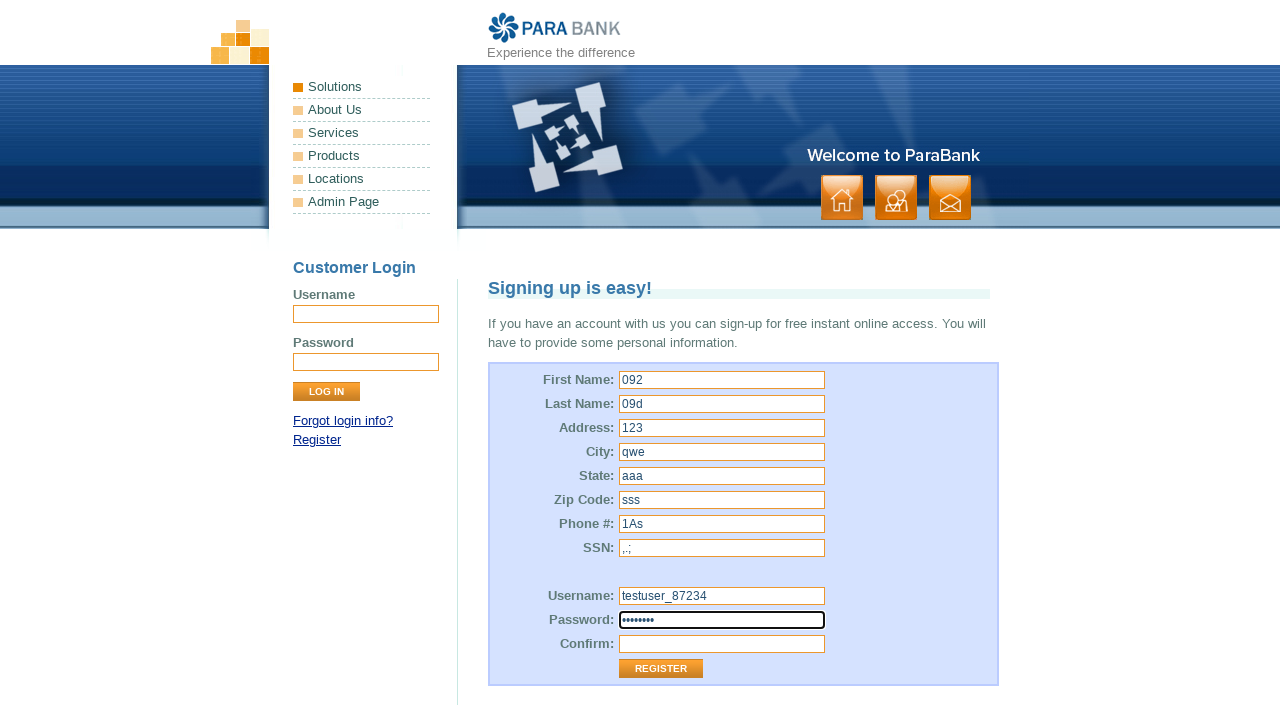

Filled confirm password field with 'password' on #repeatedPassword
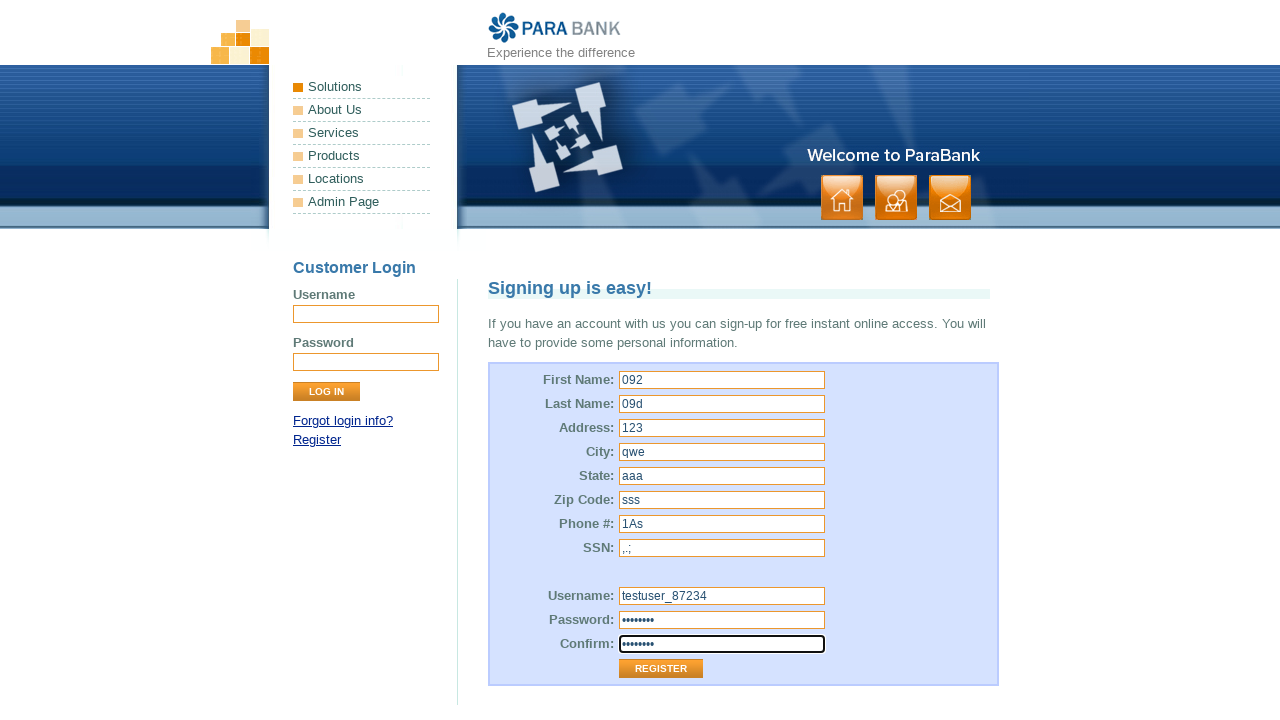

Clicked Register button to submit form with invalid credentials at (661, 669) on input[value="Register"]
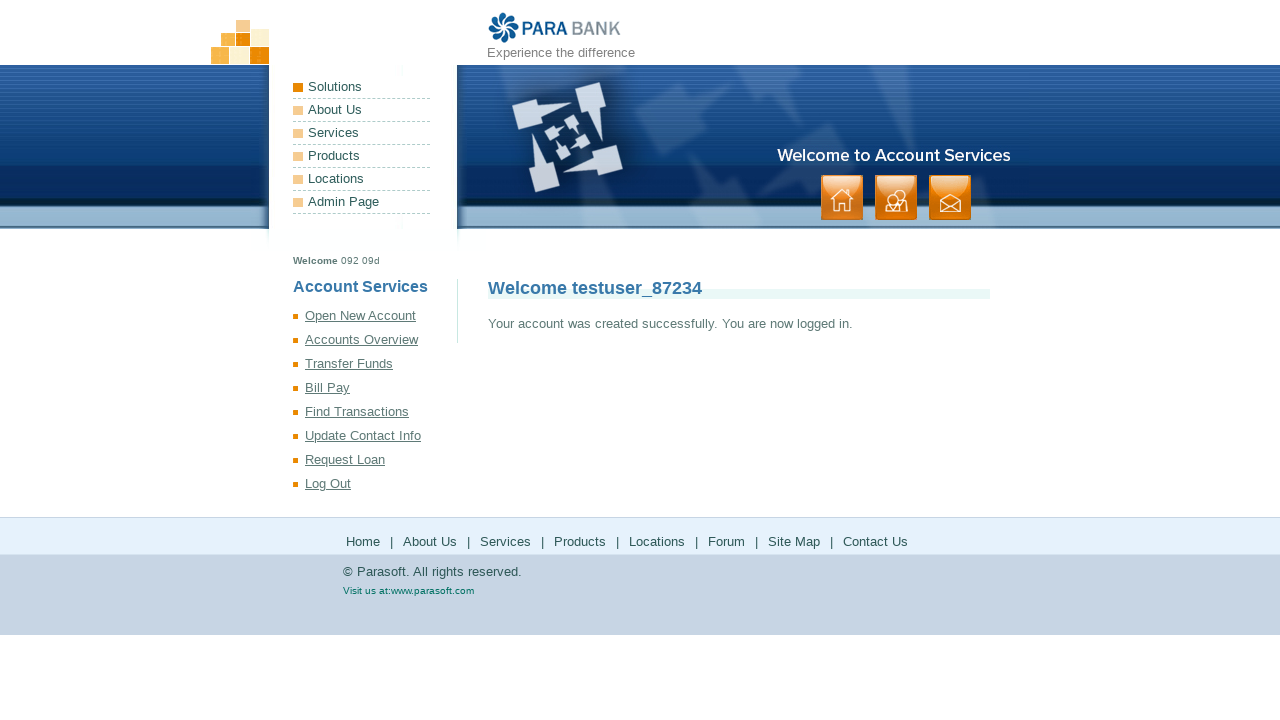

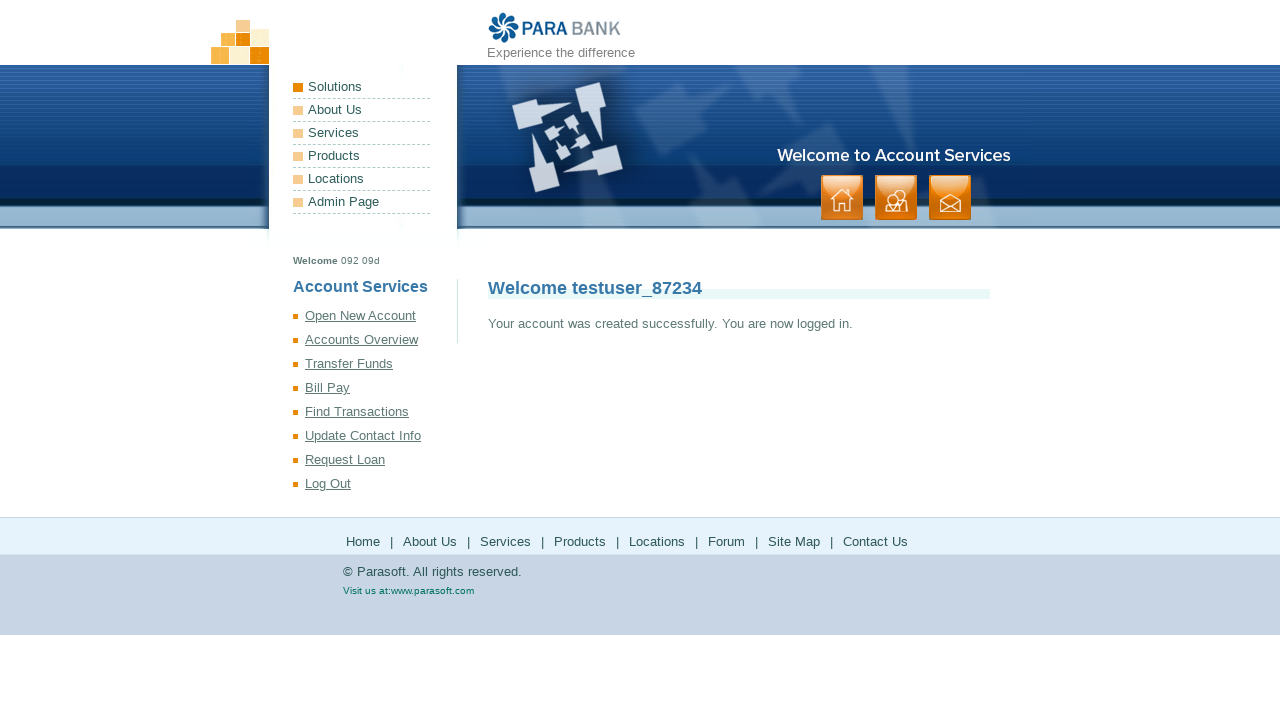